Tests that the Nome field accepts an empty string

Starting URL: https://tc-1-final-parte1.vercel.app/

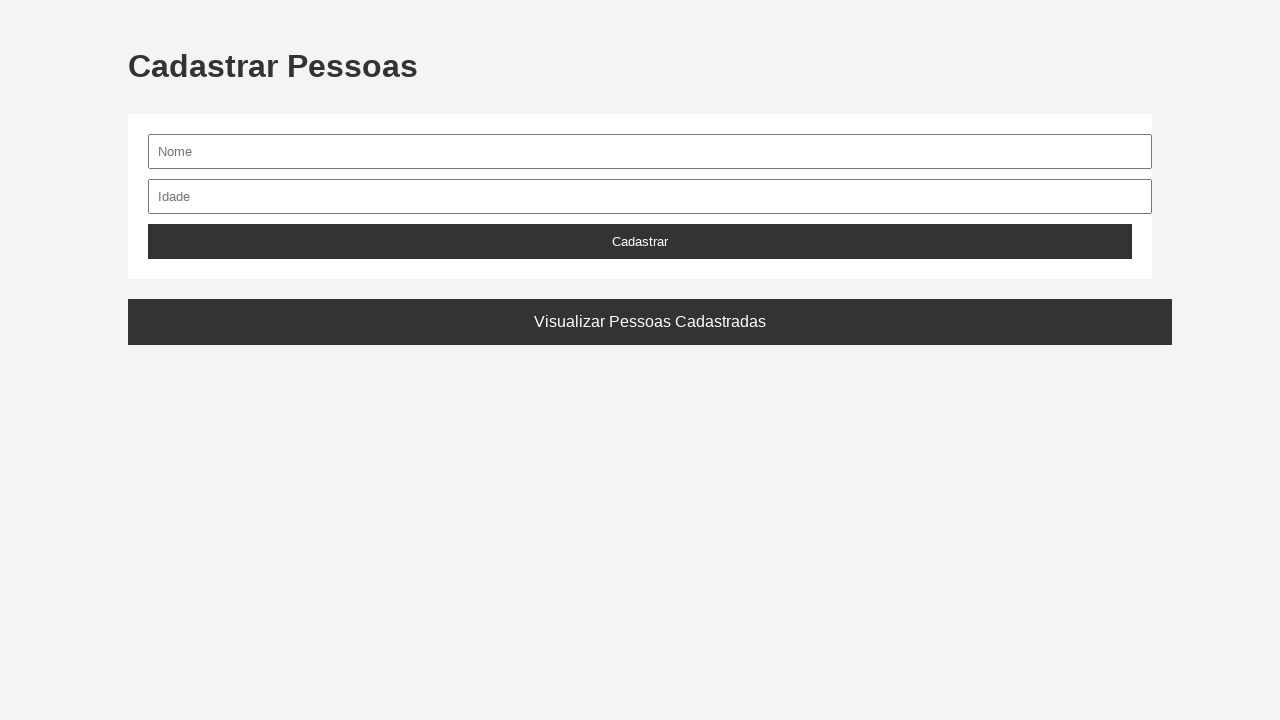

Nome input field became visible
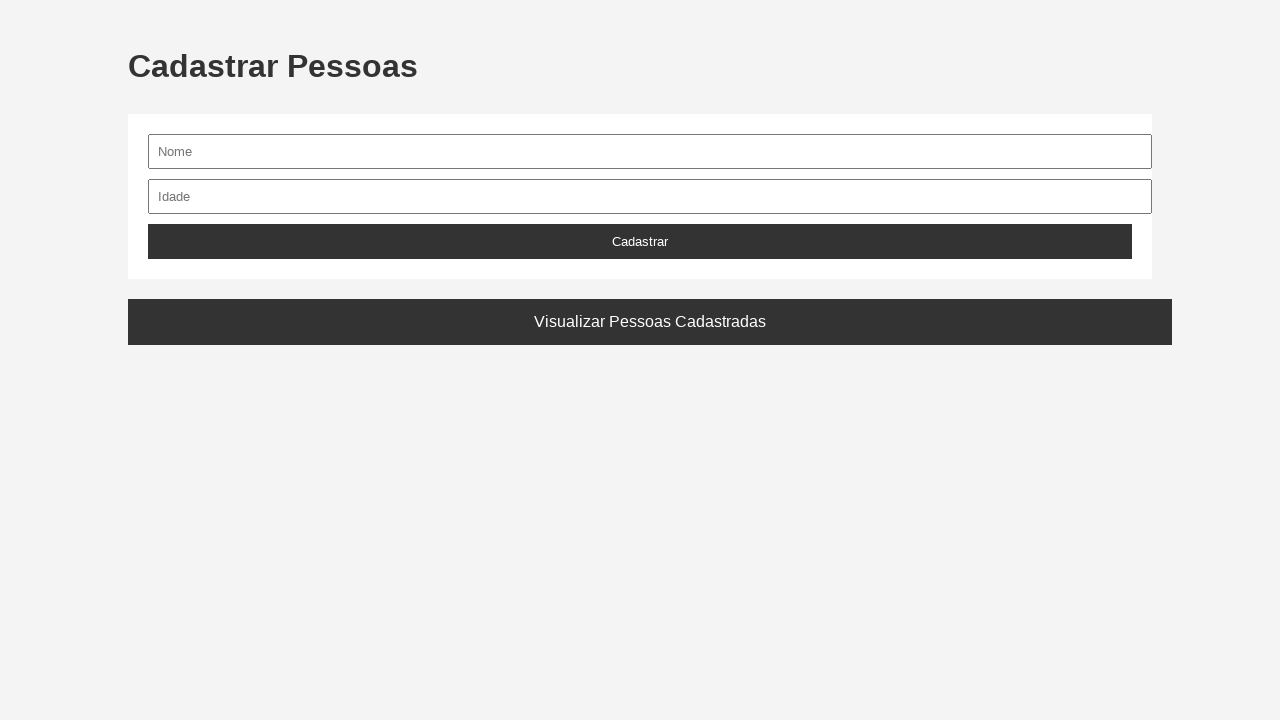

Filled Nome field with empty string on input[name='nome'], input#nome
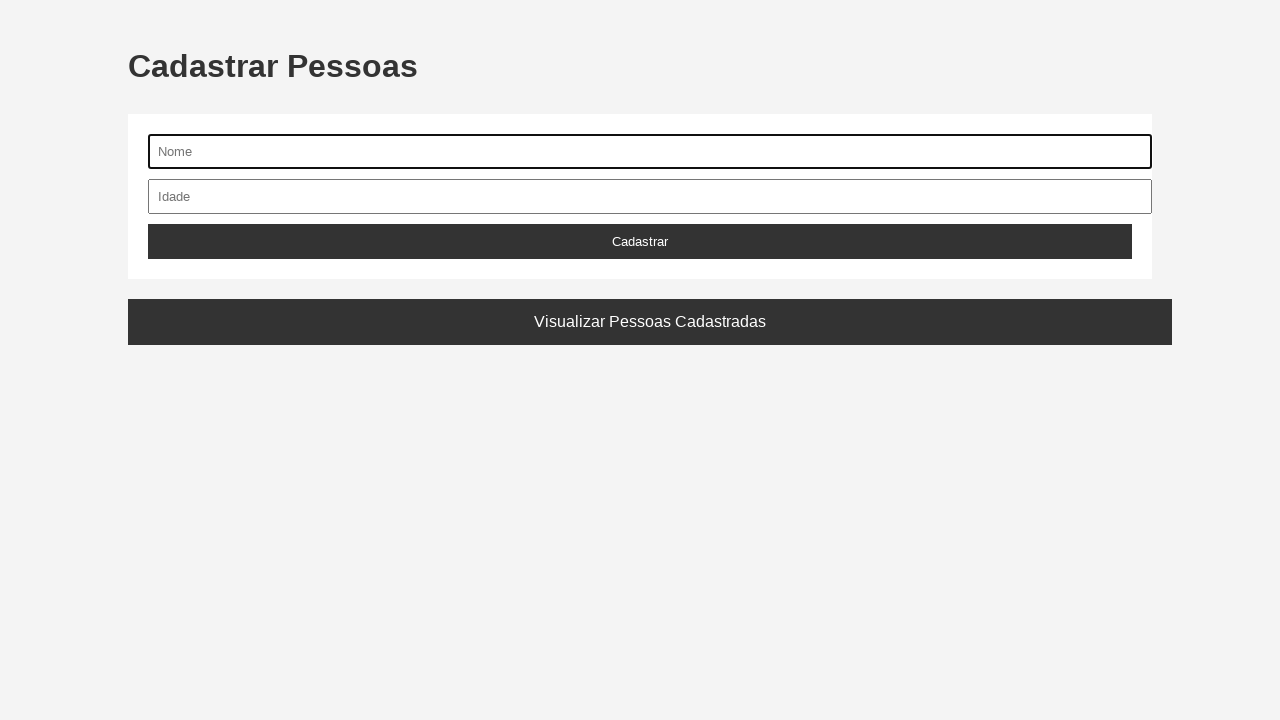

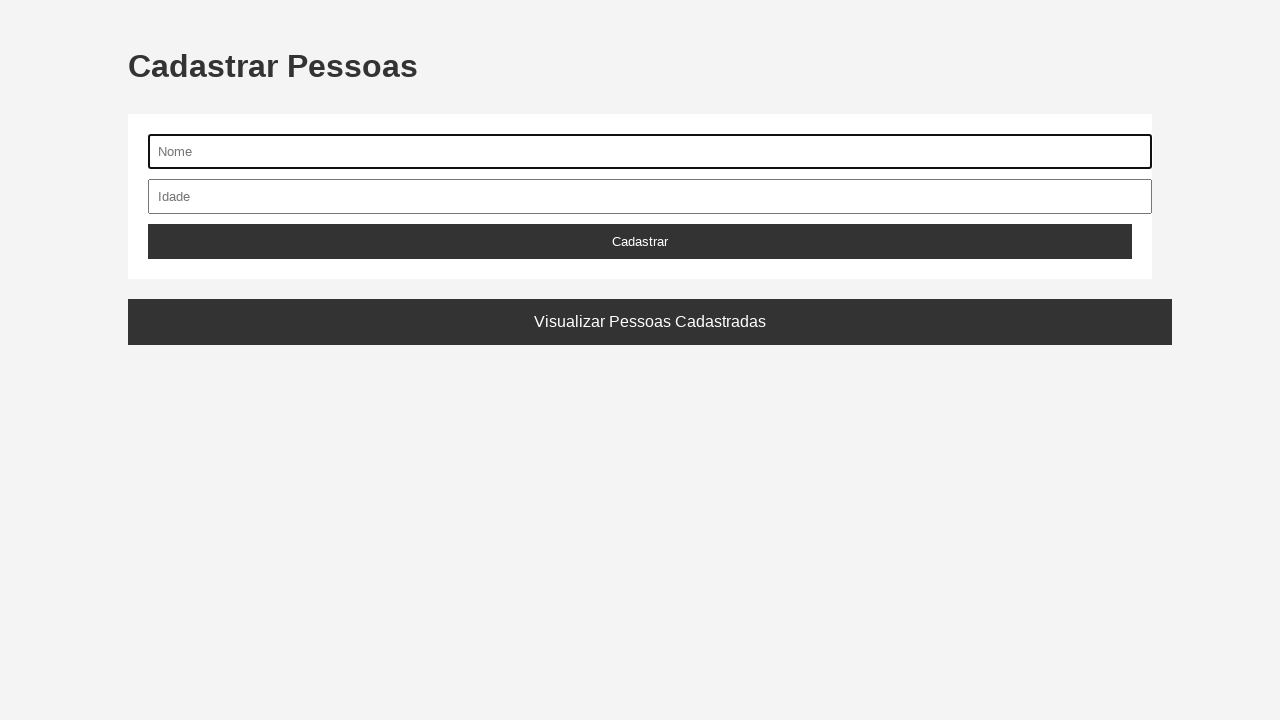